Navigates to a registration form and selects all available checkboxes on the page

Starting URL: http://demo.automationtesting.in/Register.html

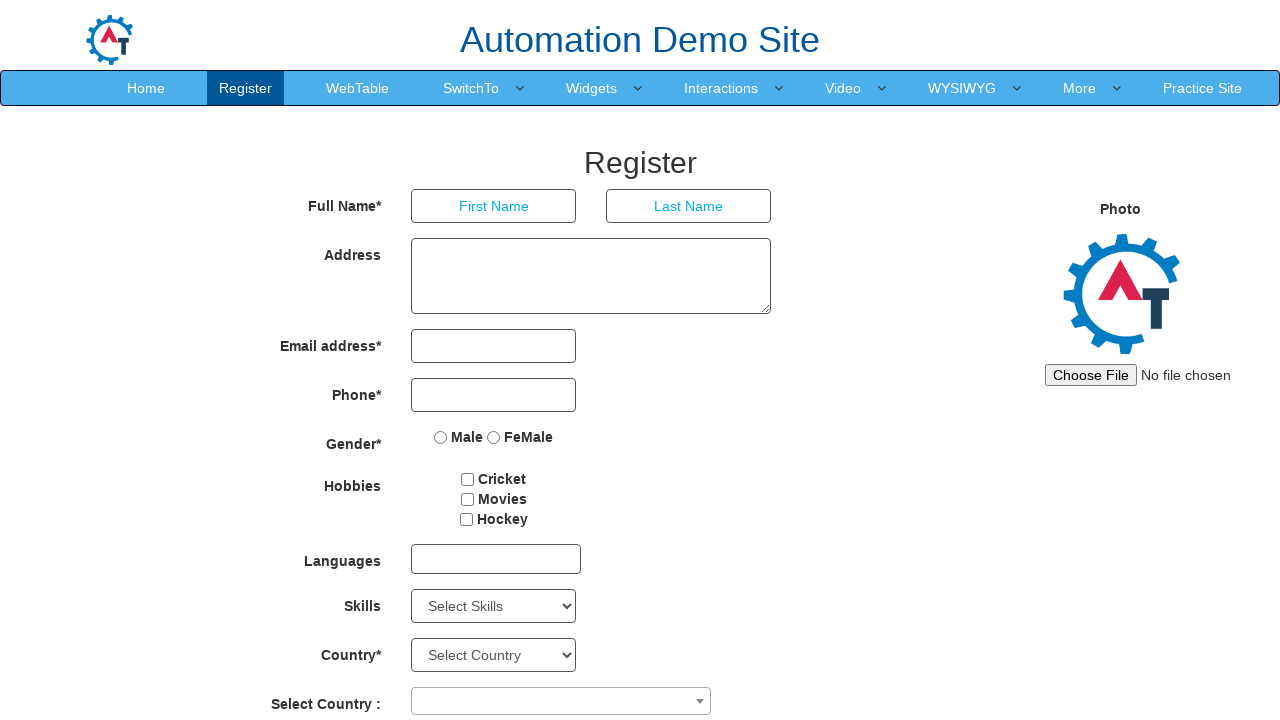

Navigated to registration form and waited for page to load
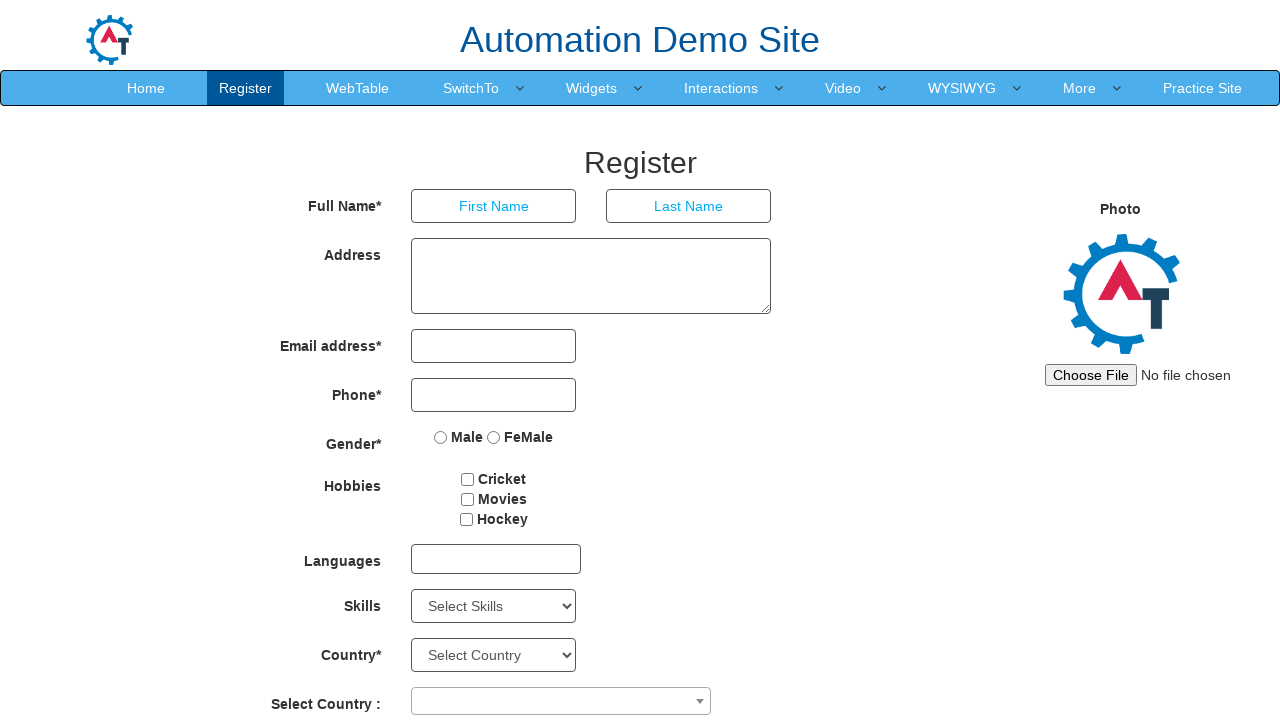

Located all checkboxes on the registration form
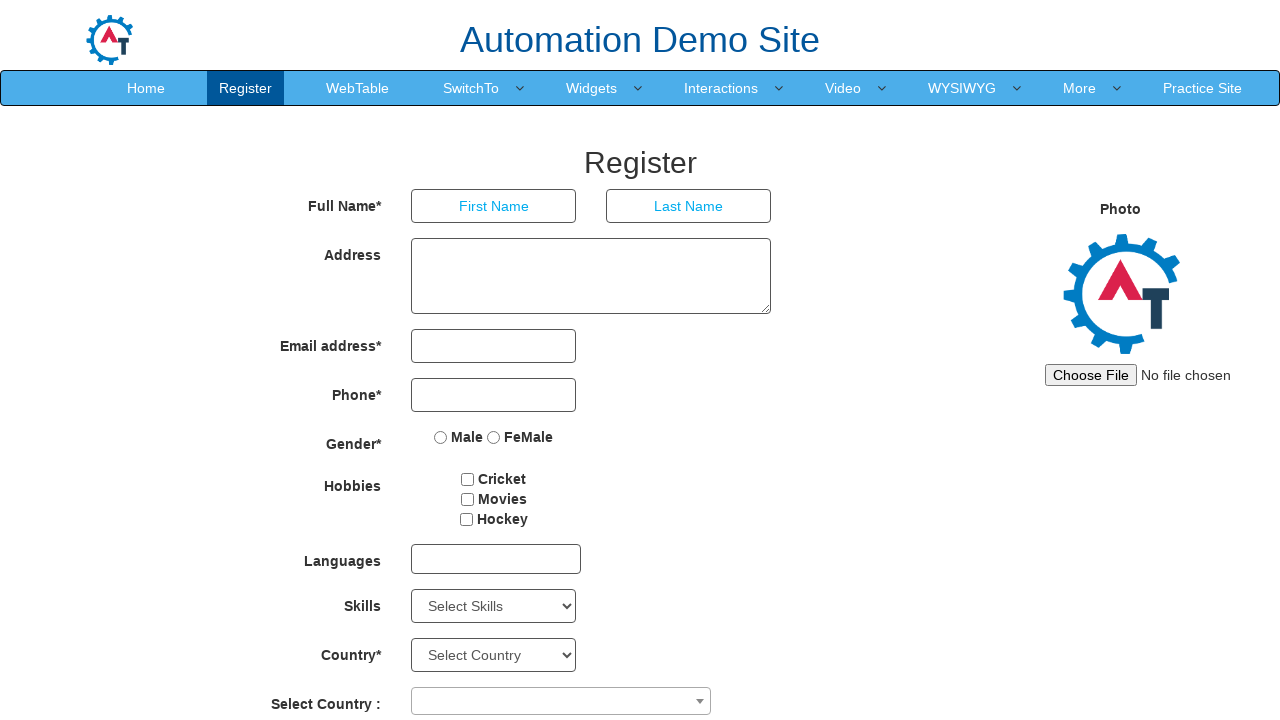

Selected a checkbox on the registration form at (468, 479) on input[type='checkbox'] >> nth=0
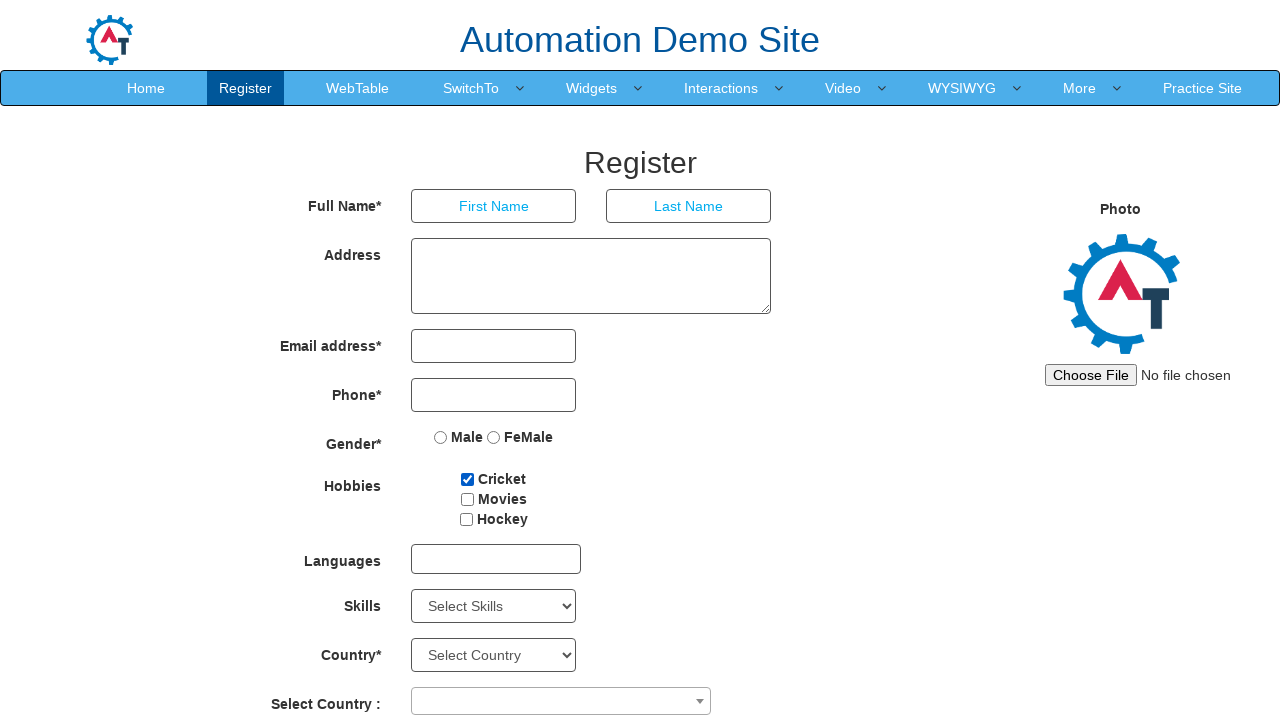

Selected a checkbox on the registration form at (467, 499) on input[type='checkbox'] >> nth=1
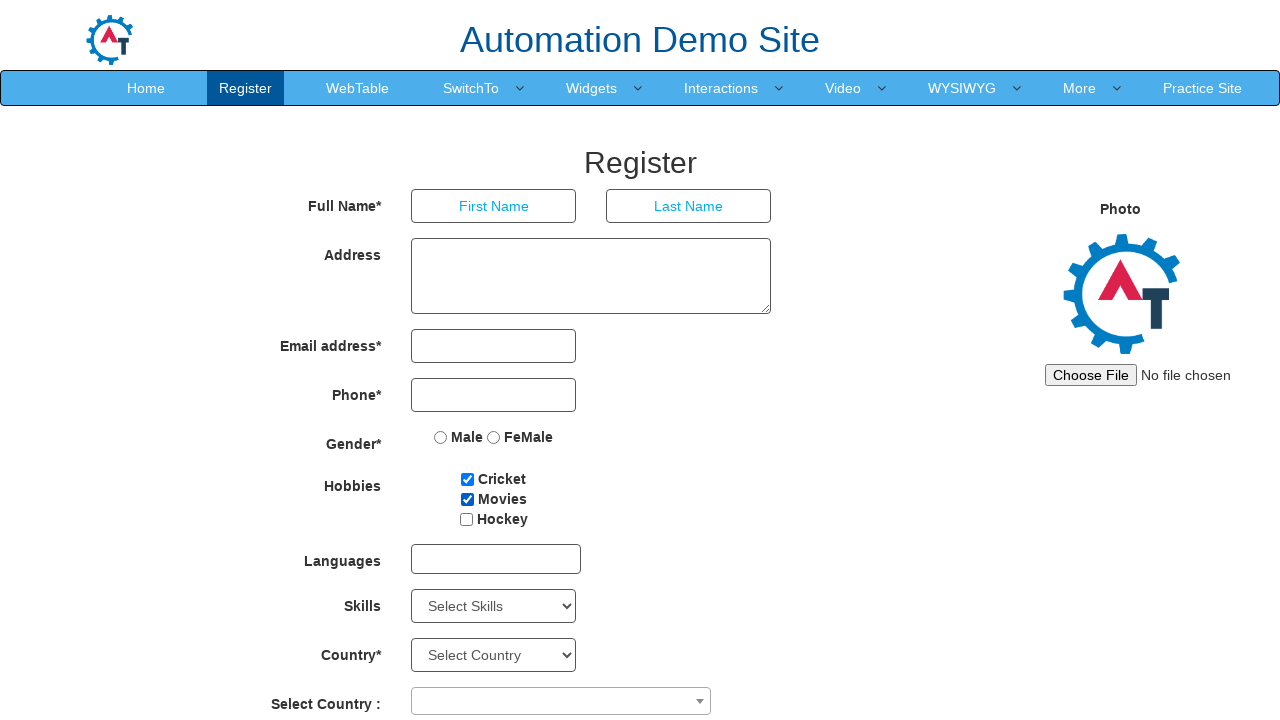

Selected a checkbox on the registration form at (466, 519) on input[type='checkbox'] >> nth=2
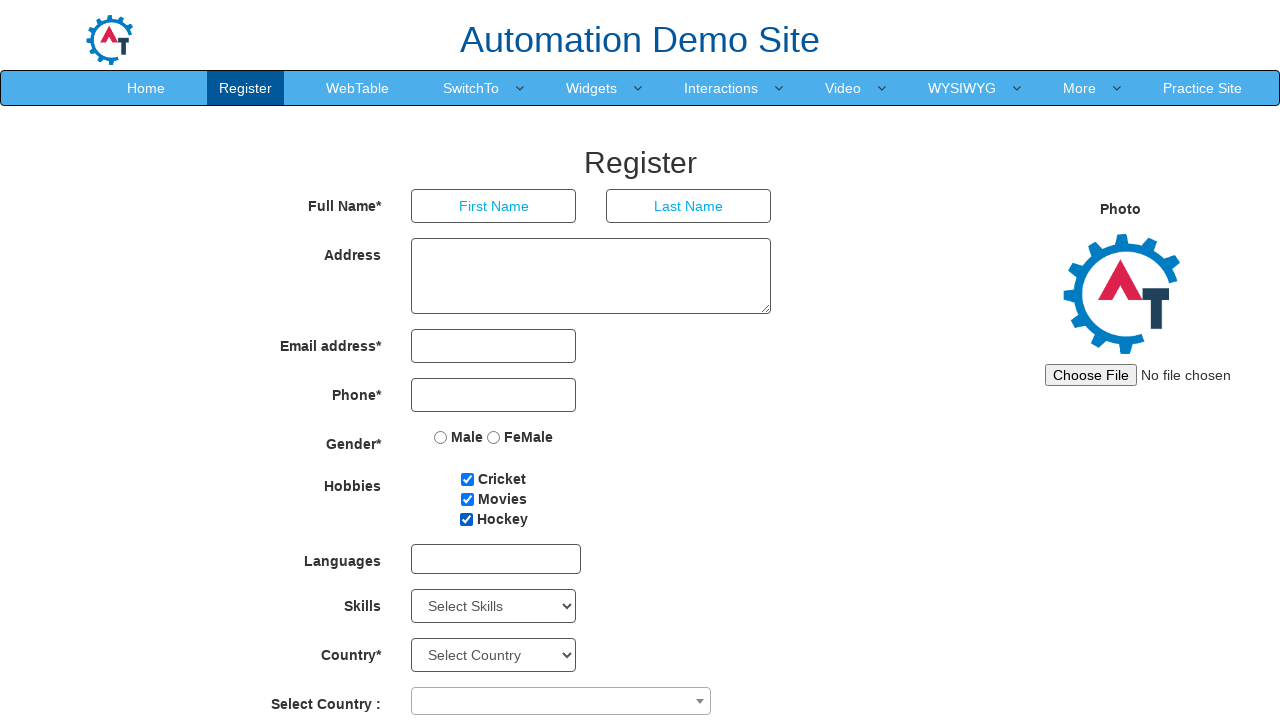

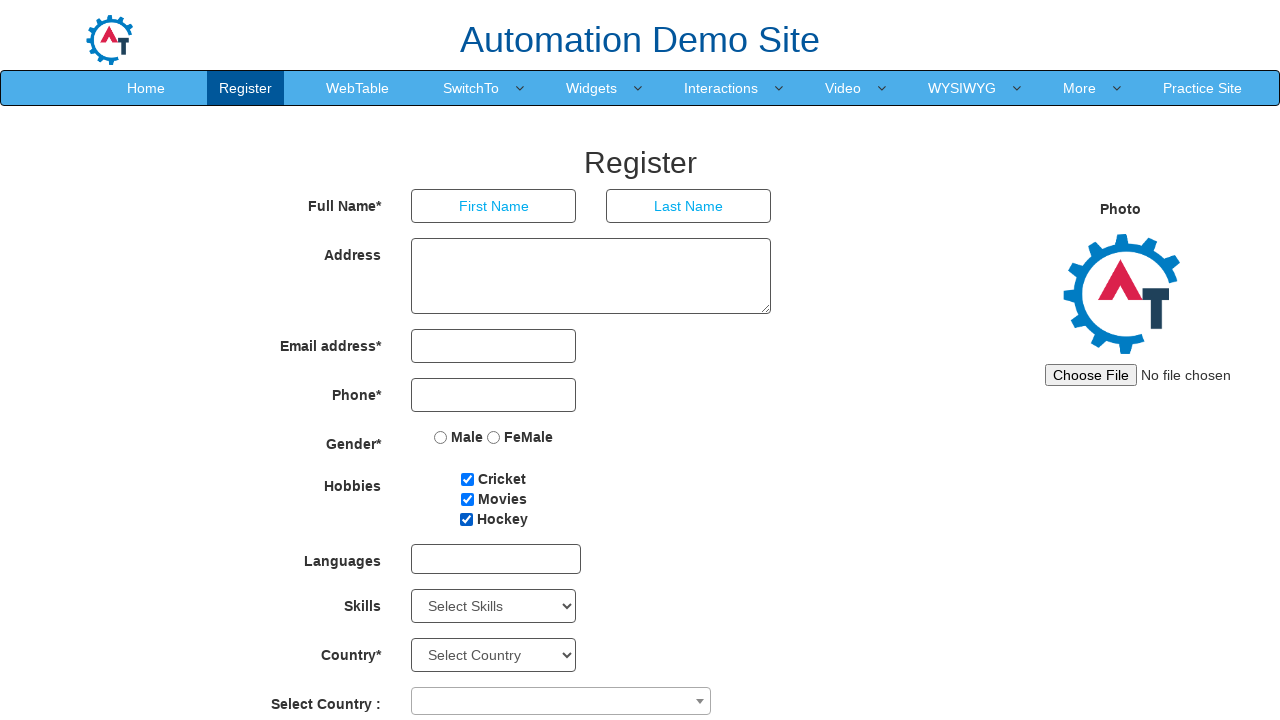